Navigates to the Automation Practice page and verifies that footer links are present and visible on the page

Starting URL: https://rahulshettyacademy.com/AutomationPractice/#

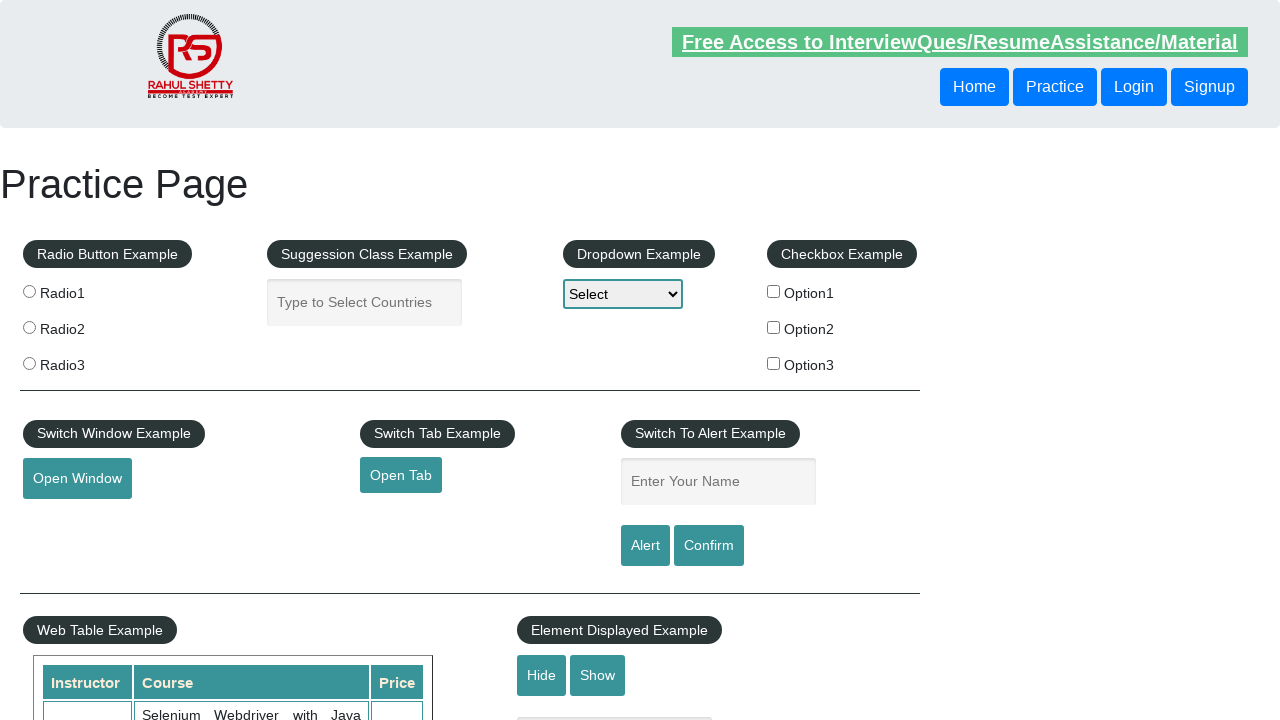

Waited for footer links to load on the page
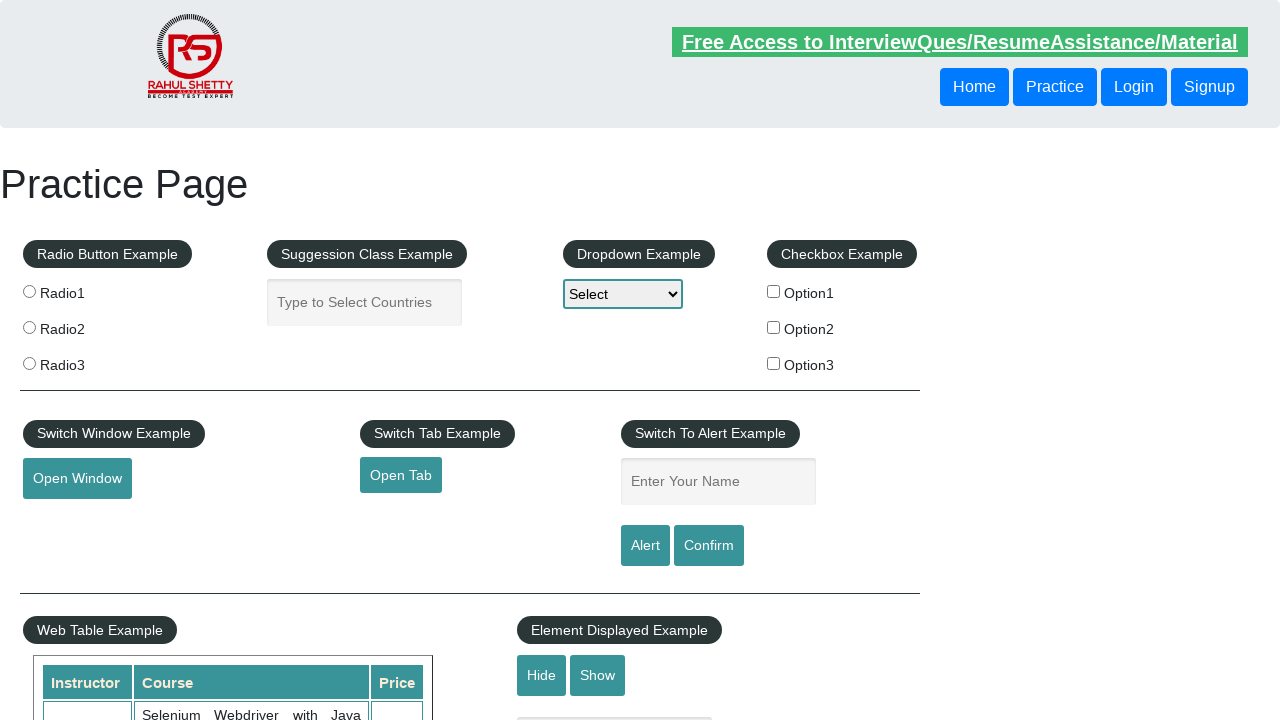

Located all footer links with selector 'li.gf-li a'
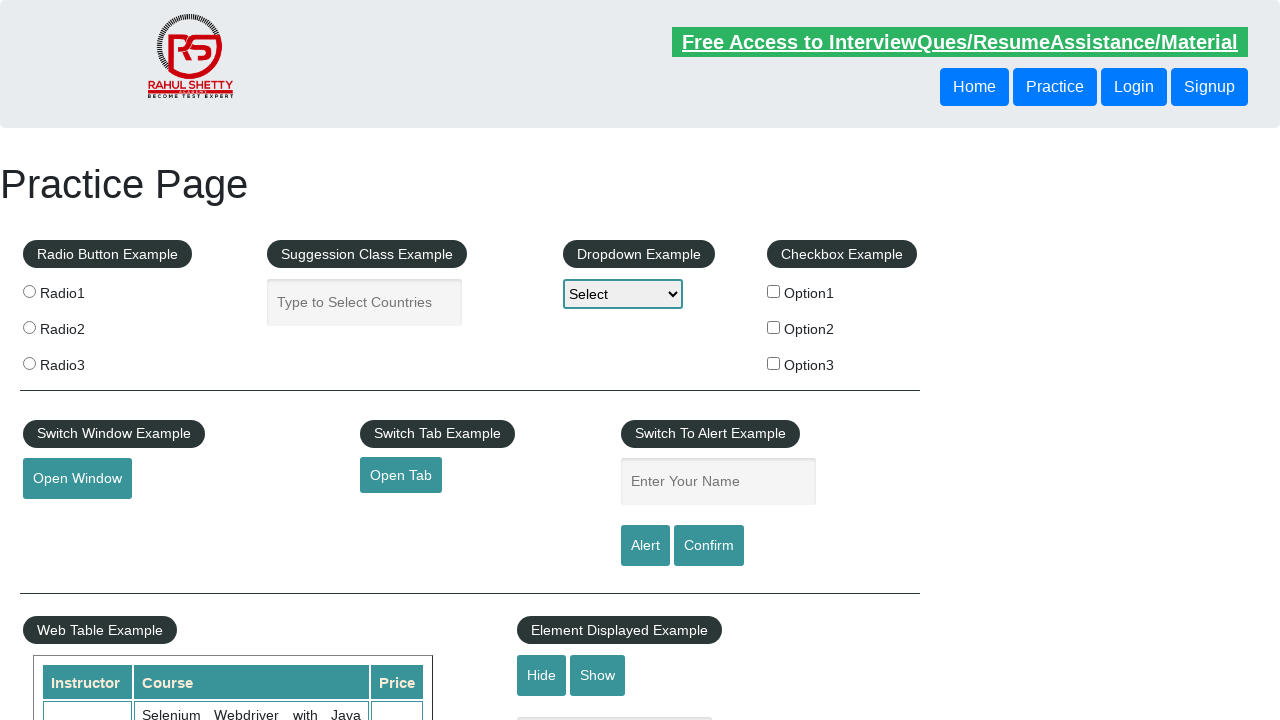

Verified that footer links are present (count > 0)
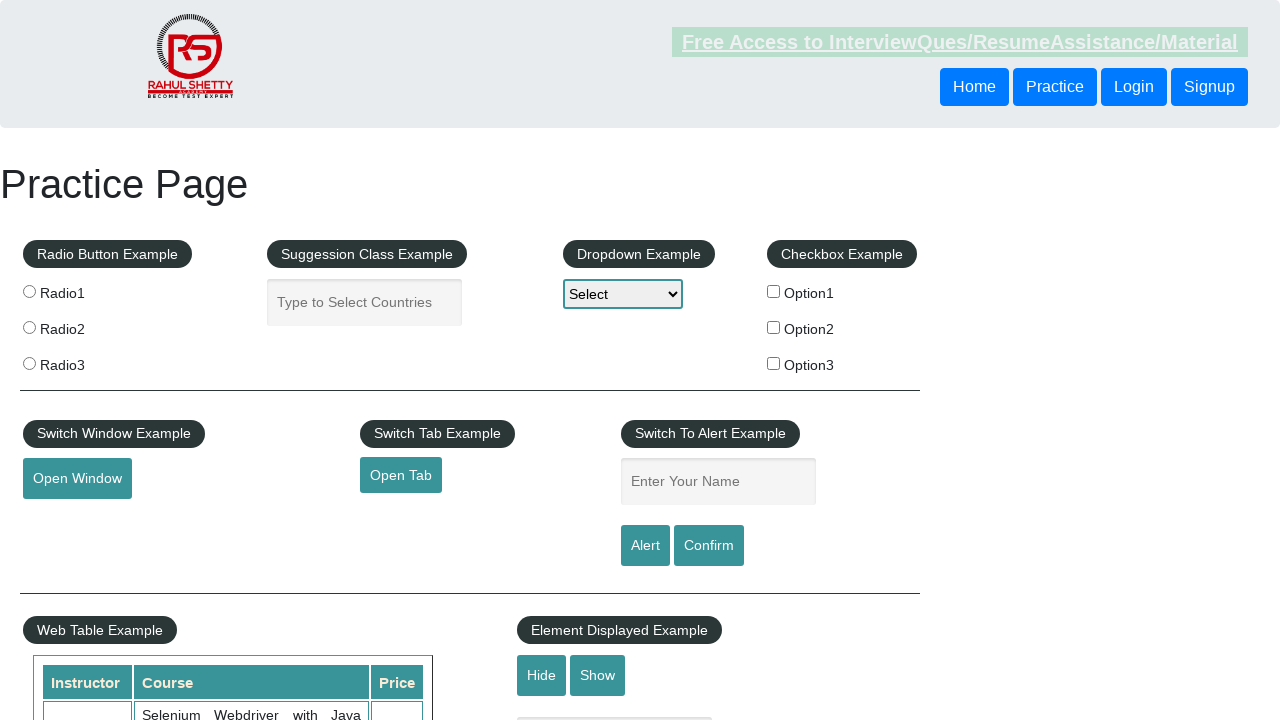

Verified that the first footer link is visible
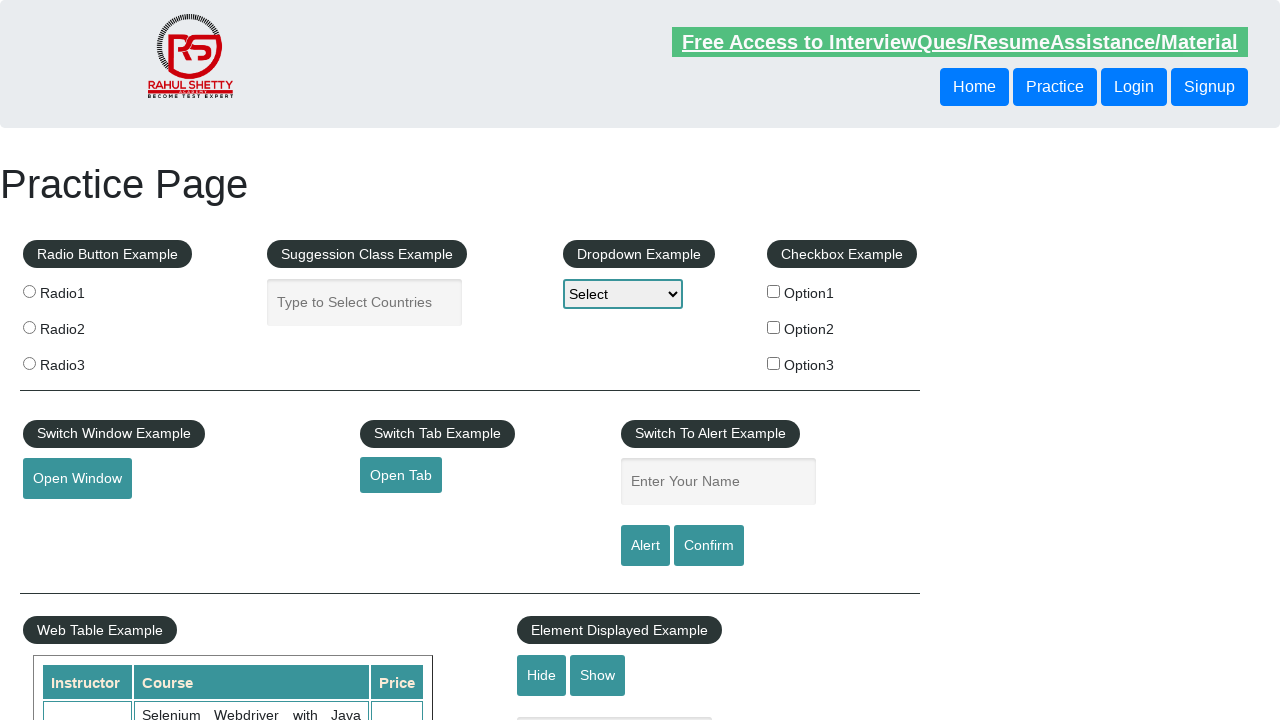

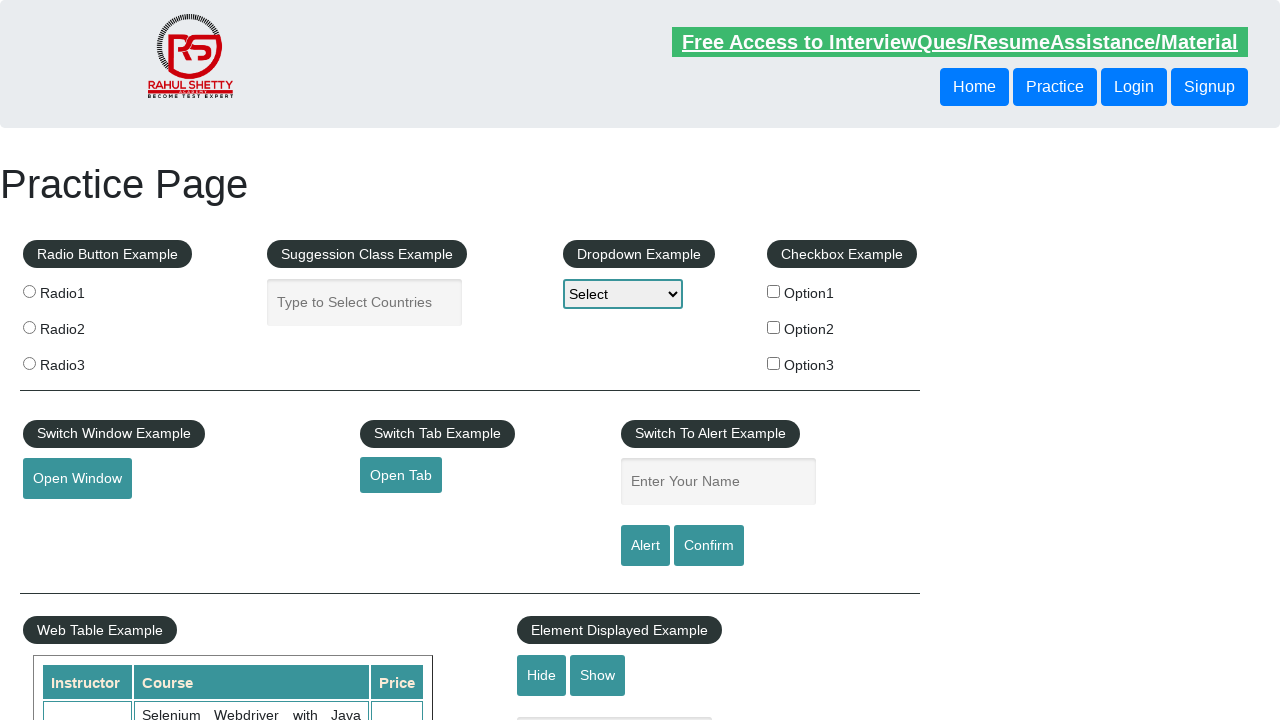